Tests checkbox functionality by selecting all unselected checkboxes on the page and verifying they are all checked

Starting URL: https://qa-practice.netlify.app/checkboxes

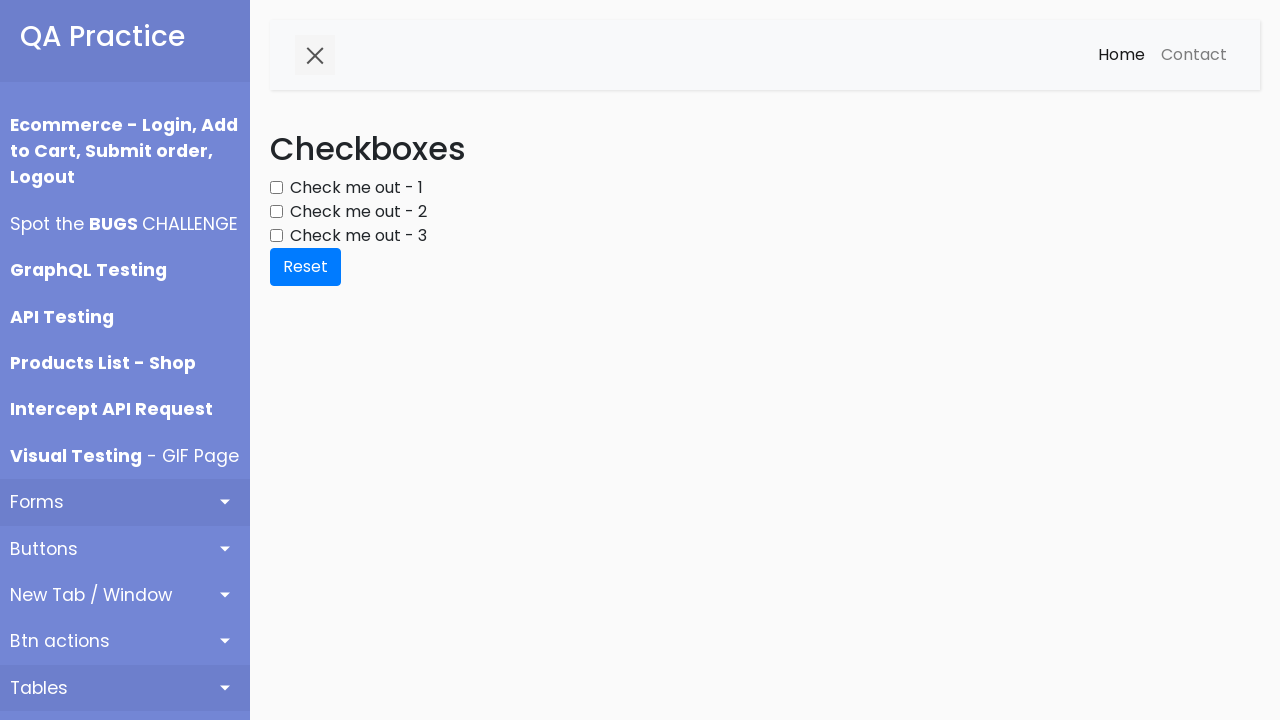

Located all checkboxes on the page
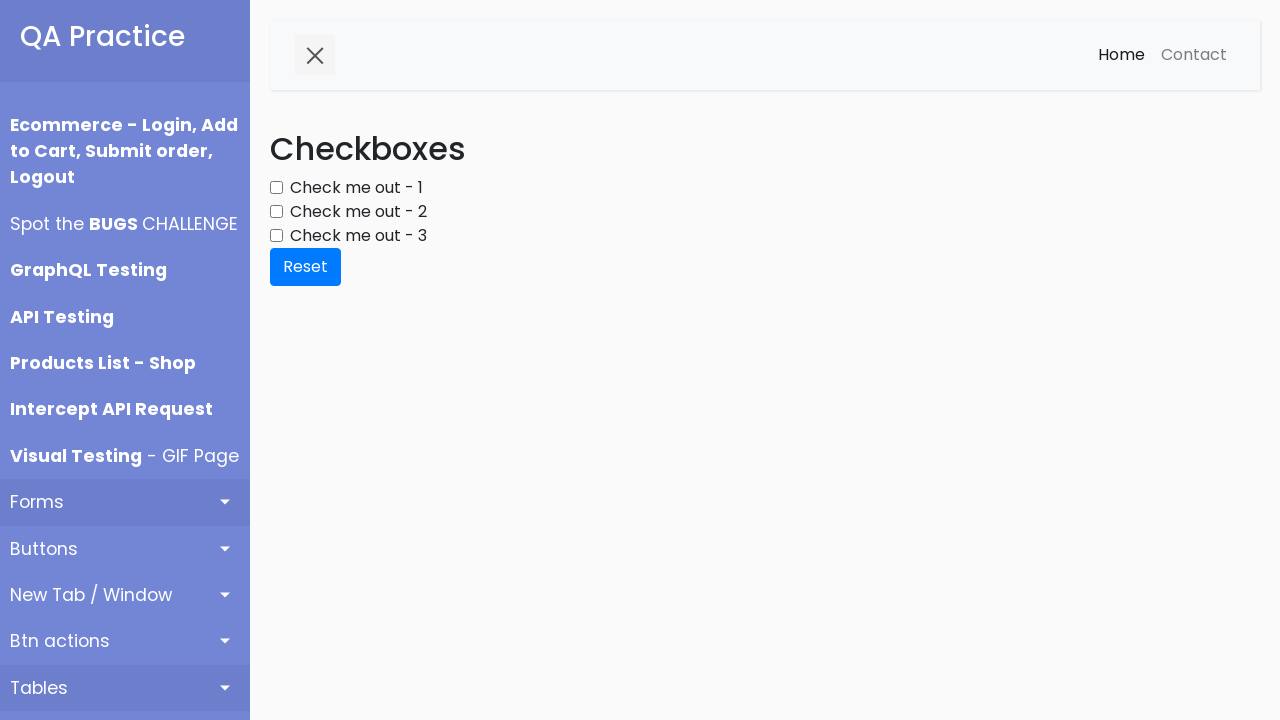

Clicked an unselected checkbox at (276, 188) on xpath=//div[@class='form-group']//input[@type='checkbox'] >> nth=0
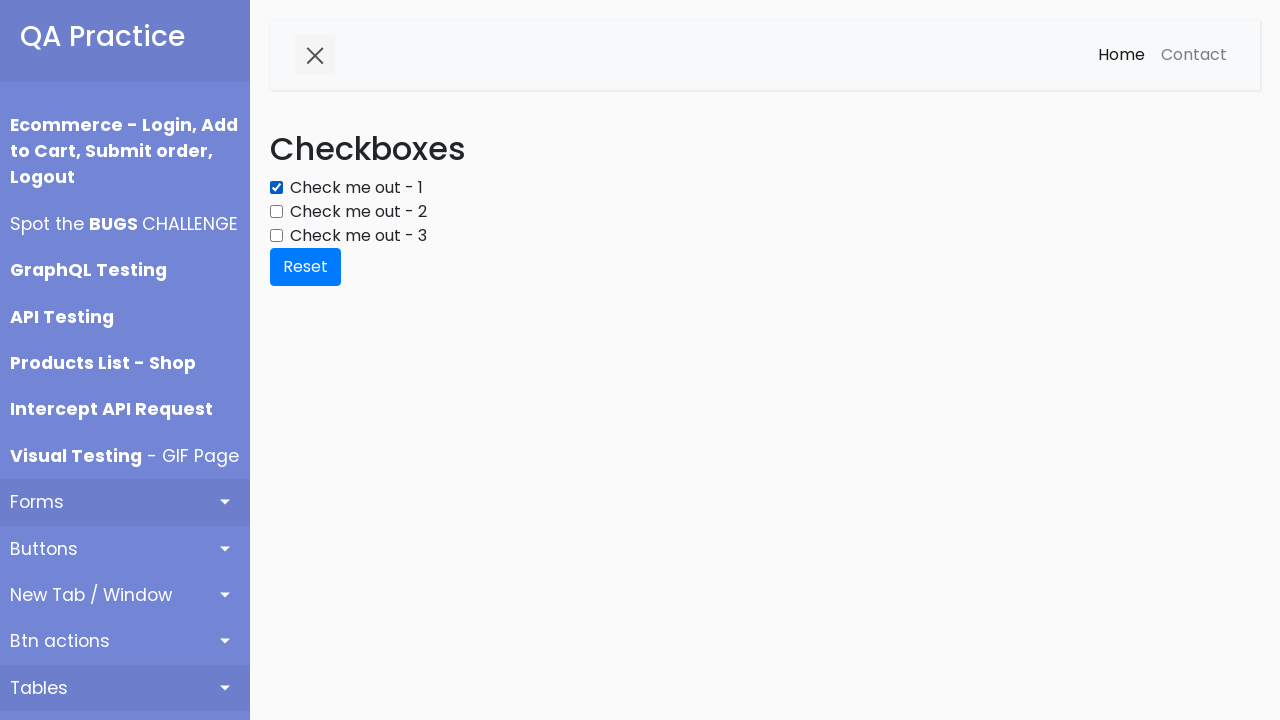

Clicked an unselected checkbox at (276, 212) on xpath=//div[@class='form-group']//input[@type='checkbox'] >> nth=1
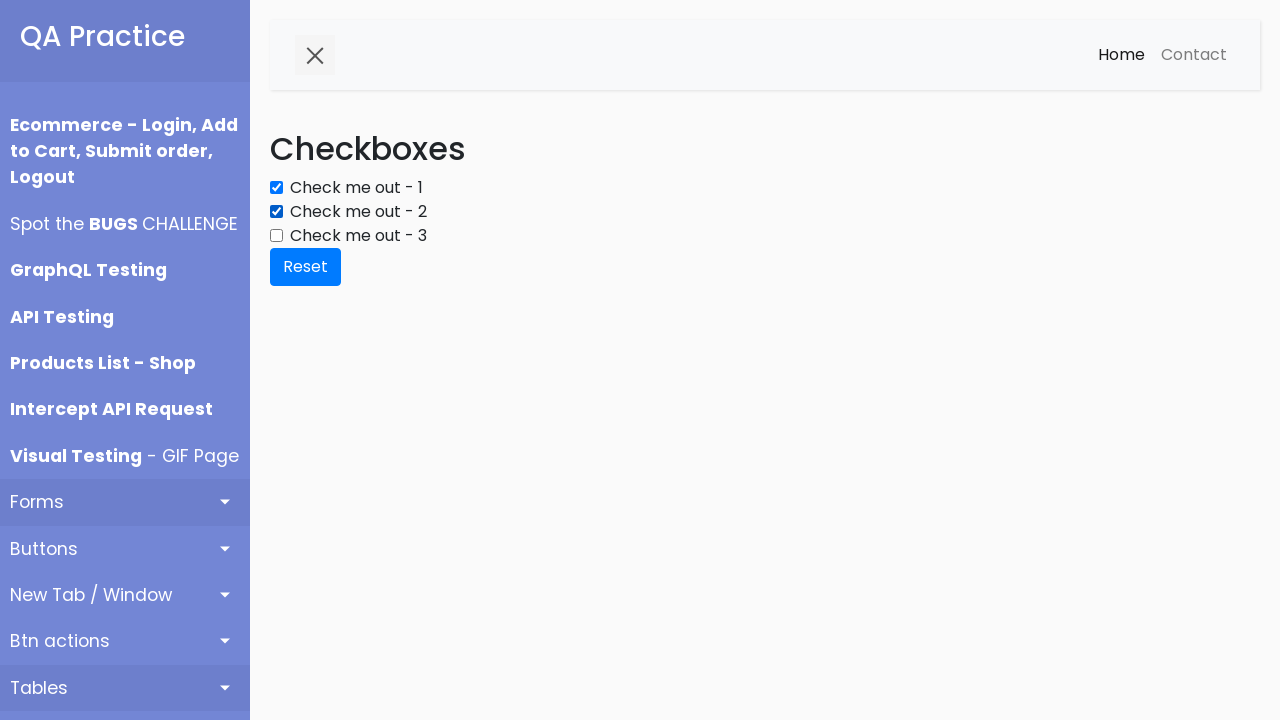

Clicked an unselected checkbox at (276, 236) on xpath=//div[@class='form-group']//input[@type='checkbox'] >> nth=2
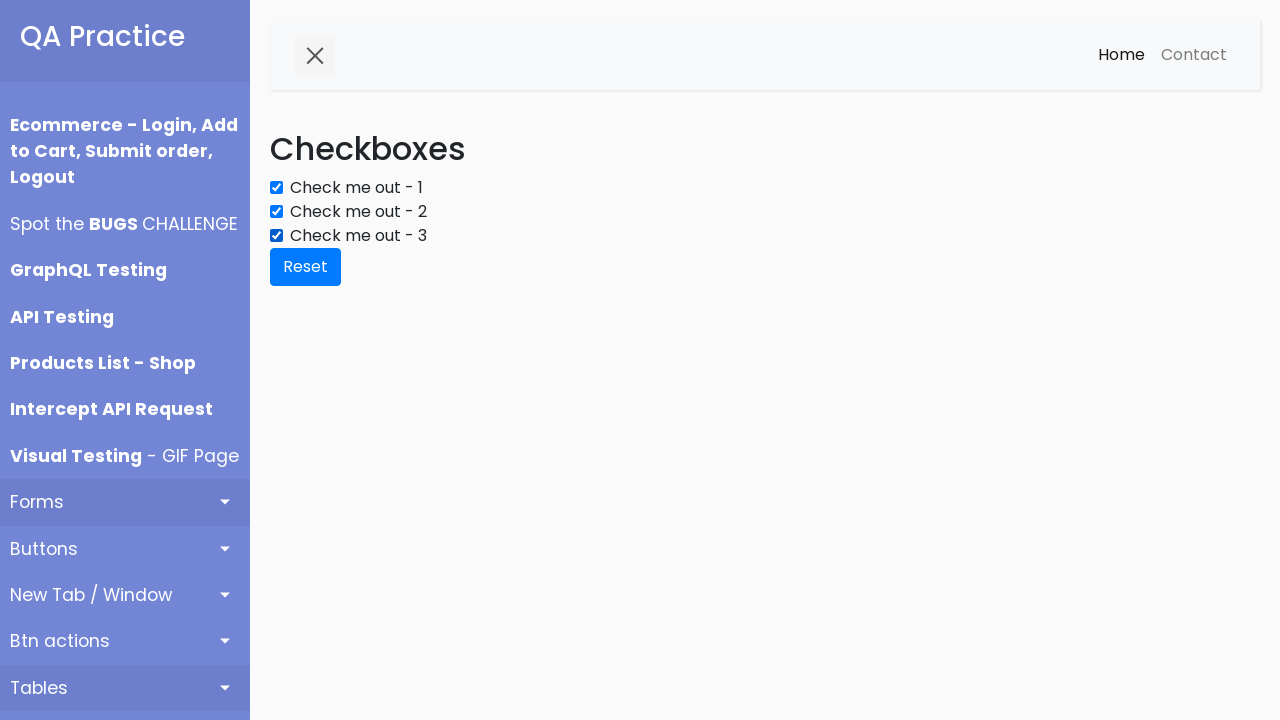

Verified checkbox is selected
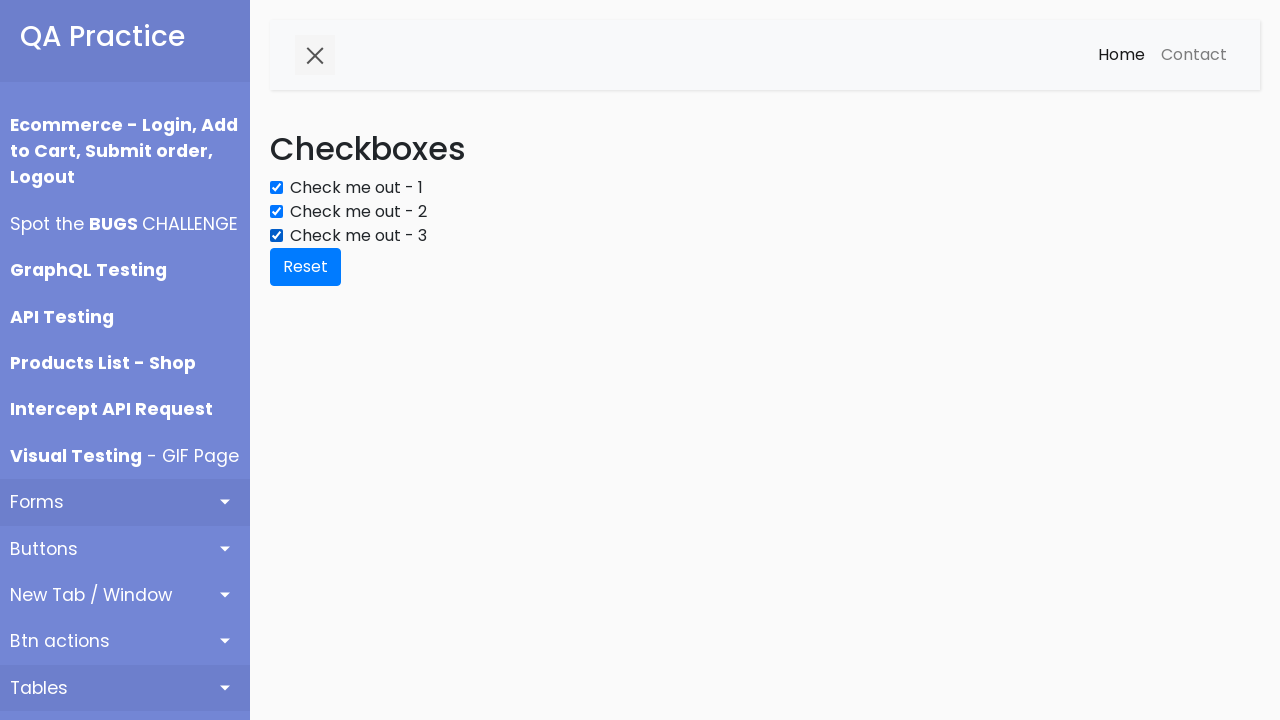

Verified checkbox is selected
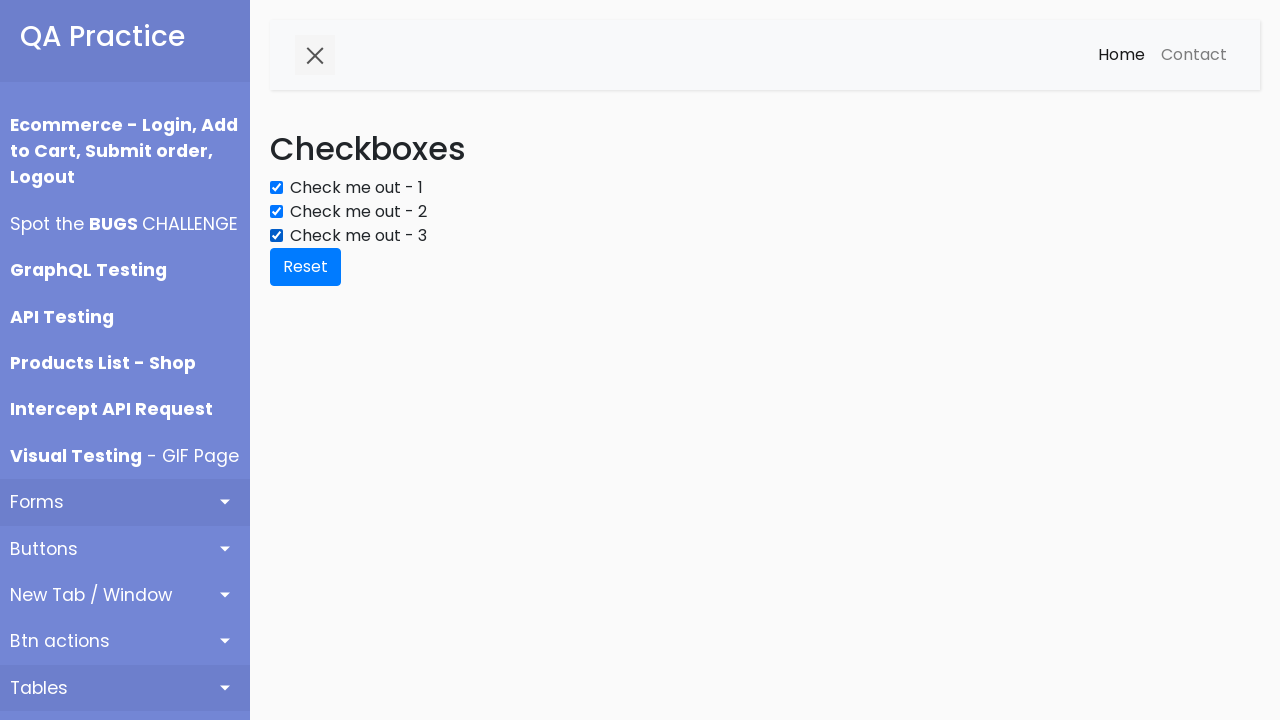

Verified checkbox is selected
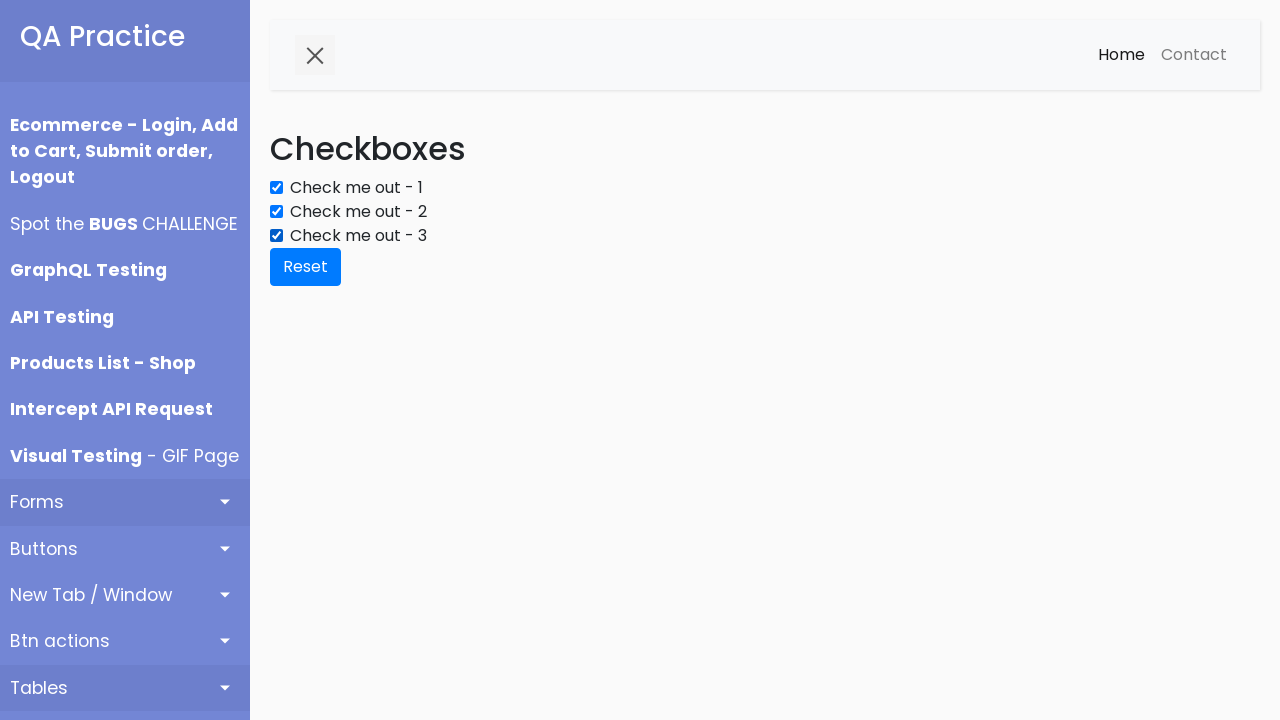

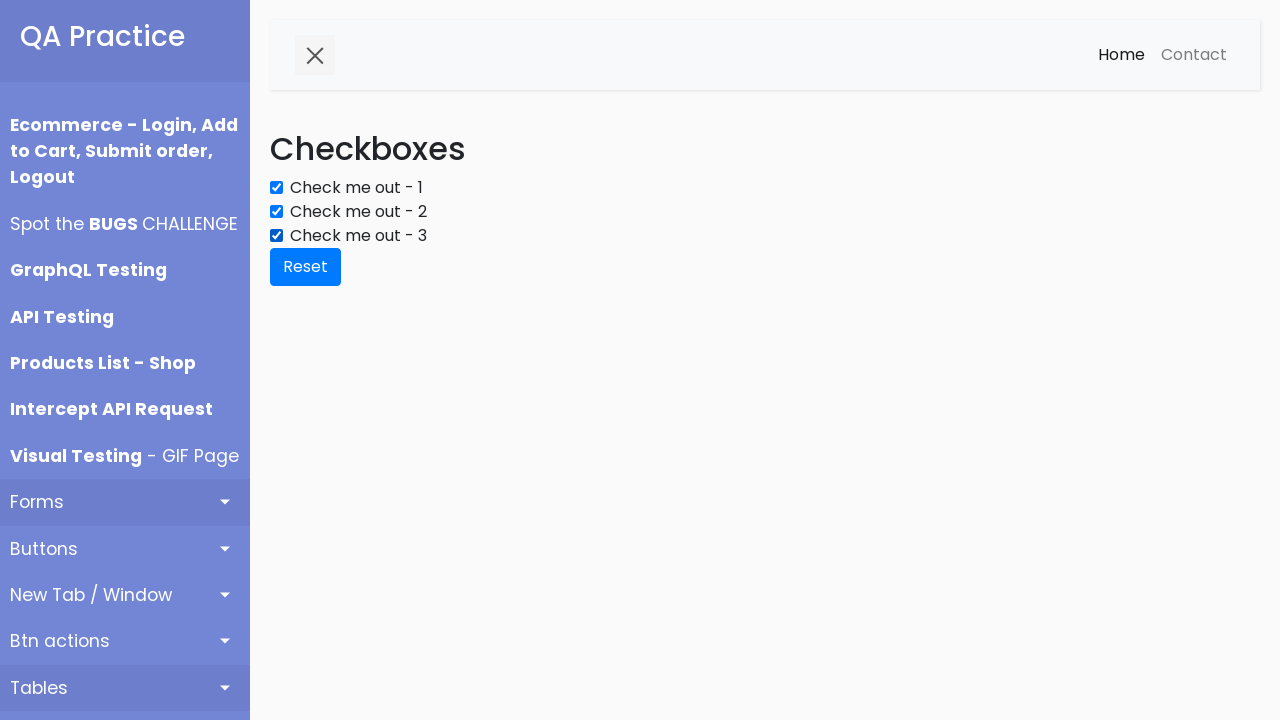